Tests dropdown selection functionality by opening a country dropdown and selecting 'India' from the available options

Starting URL: https://practice.expandtesting.com/dropdown

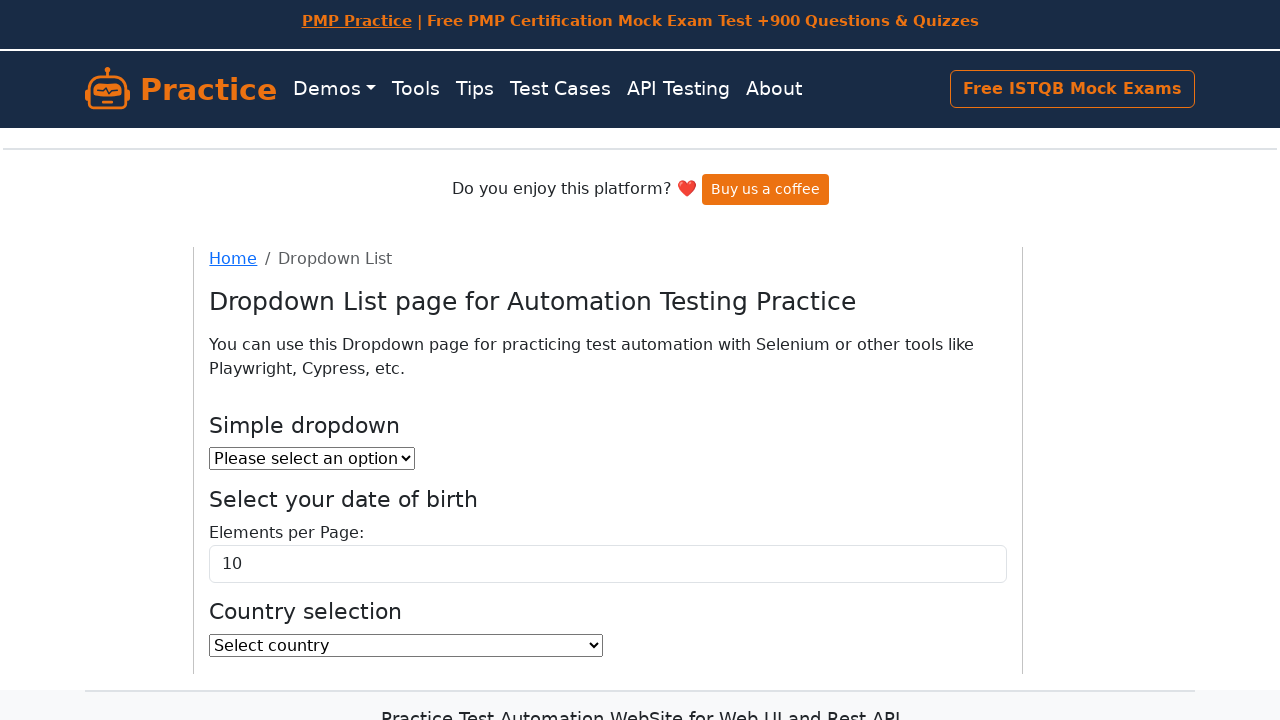

Clicked on the country dropdown to open it at (406, 645) on #country
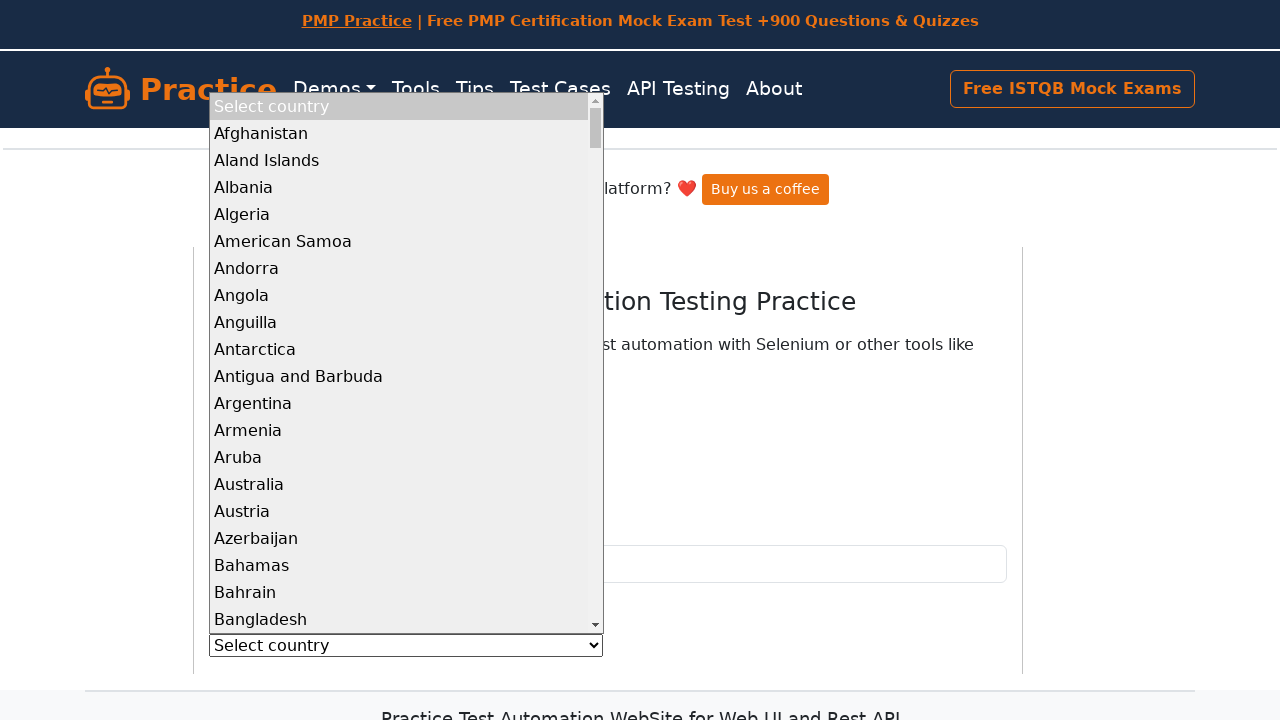

Selected 'India' from the dropdown options on #country
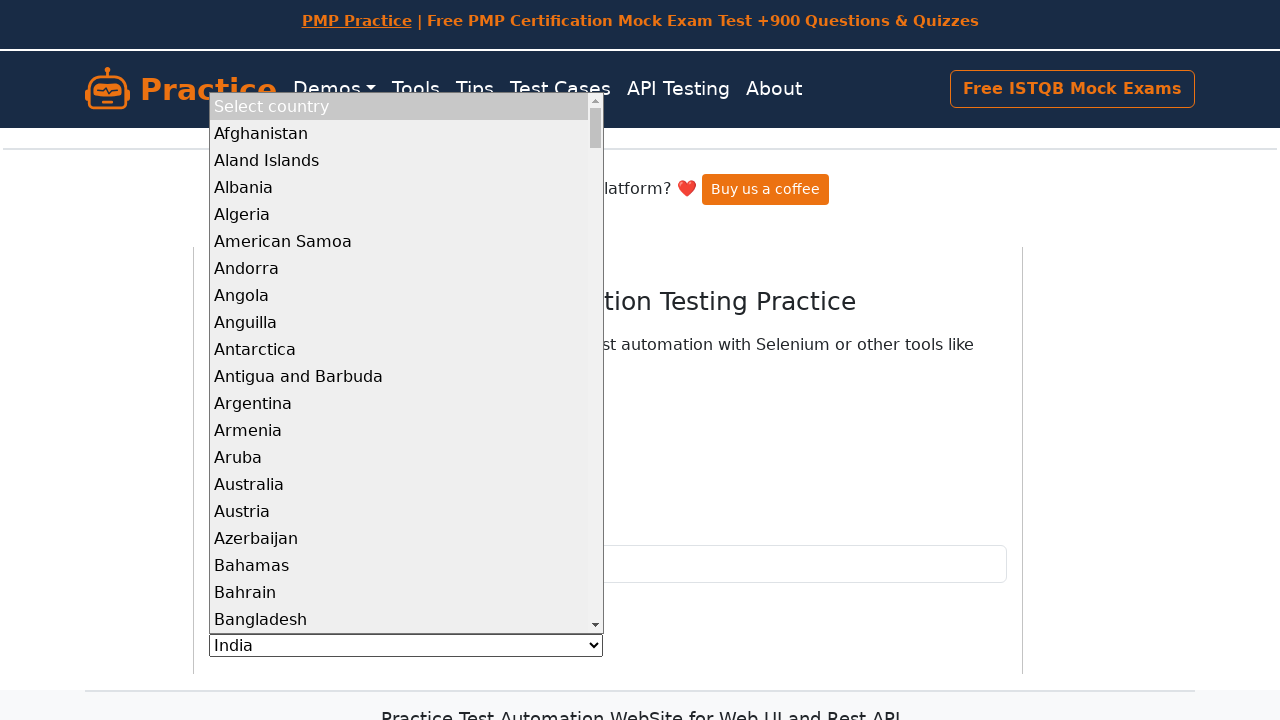

Waited 1 second to verify the selection was made
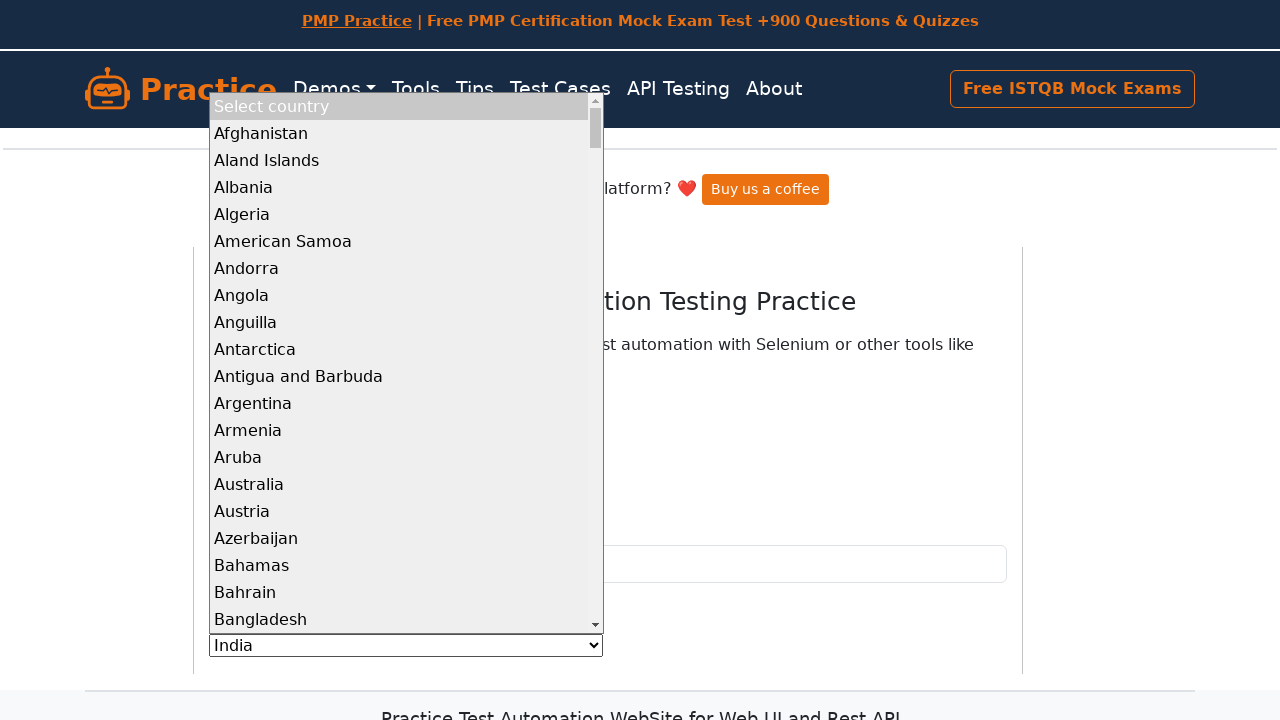

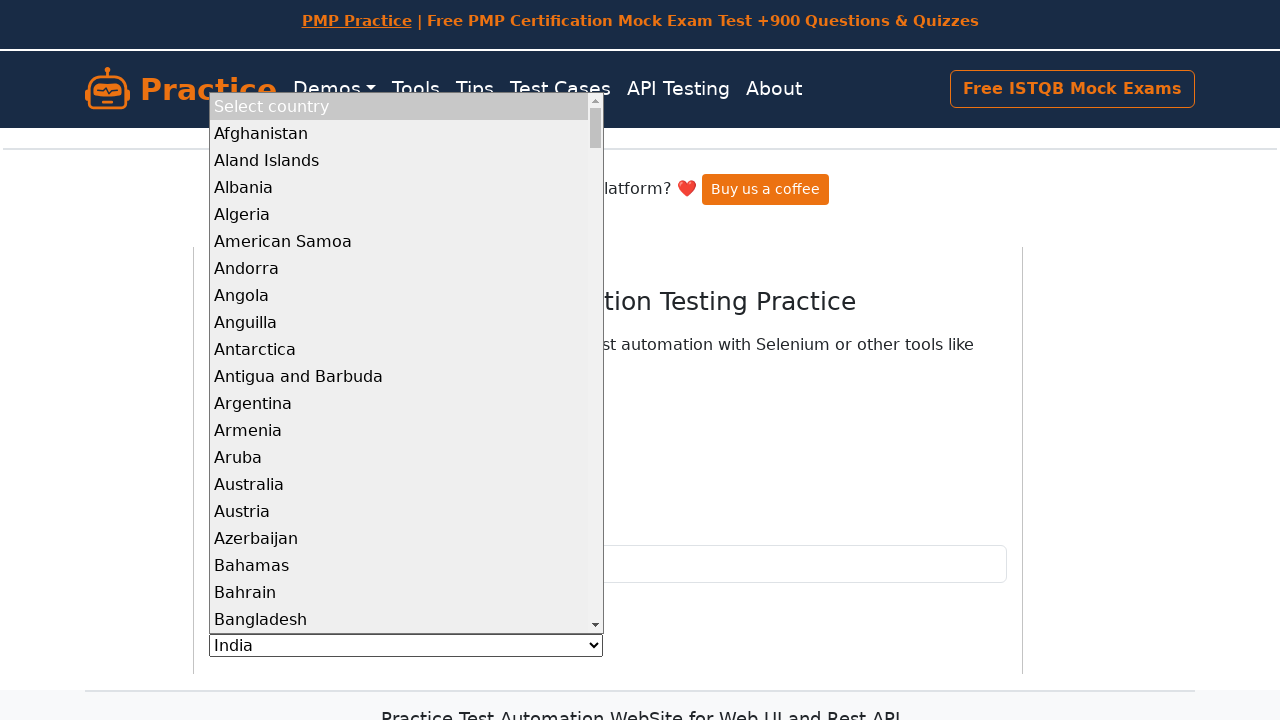